Navigates to NextBaseCRM login page and verifies the "Log In" button text by checking its value attribute

Starting URL: https://login1.nextbasecrm.com

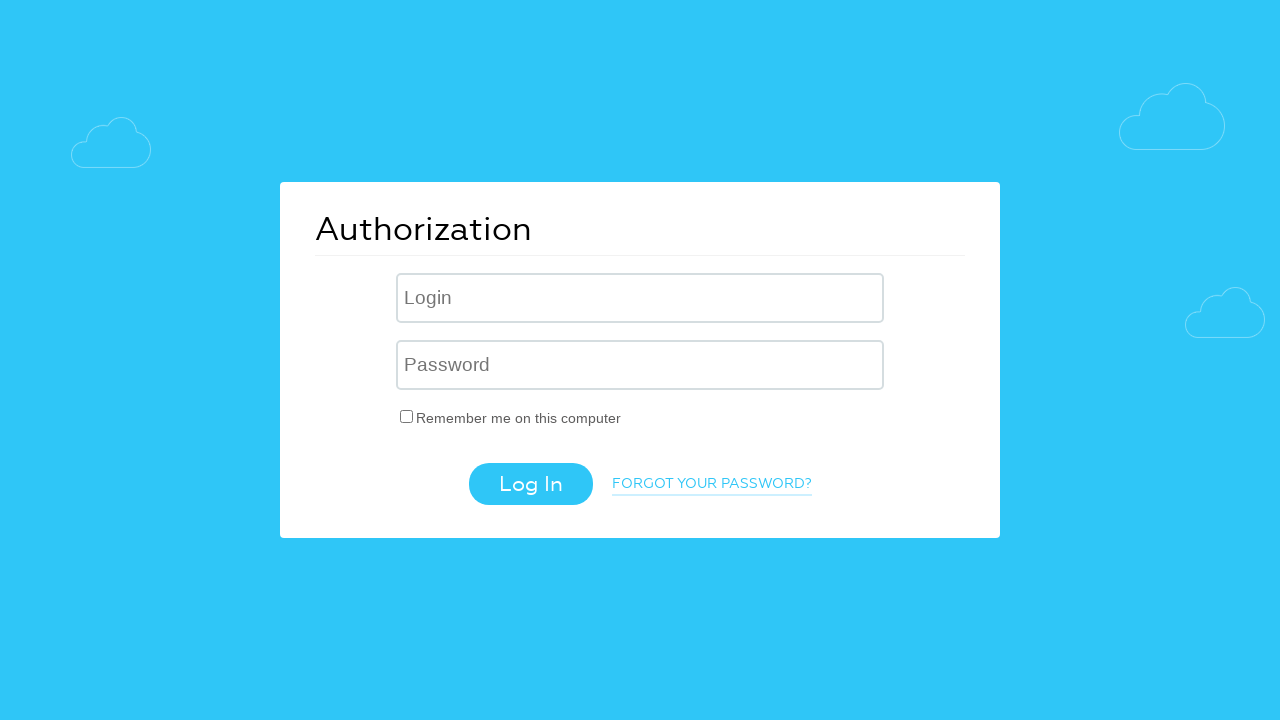

Navigated to NextBaseCRM login page at https://login1.nextbasecrm.com
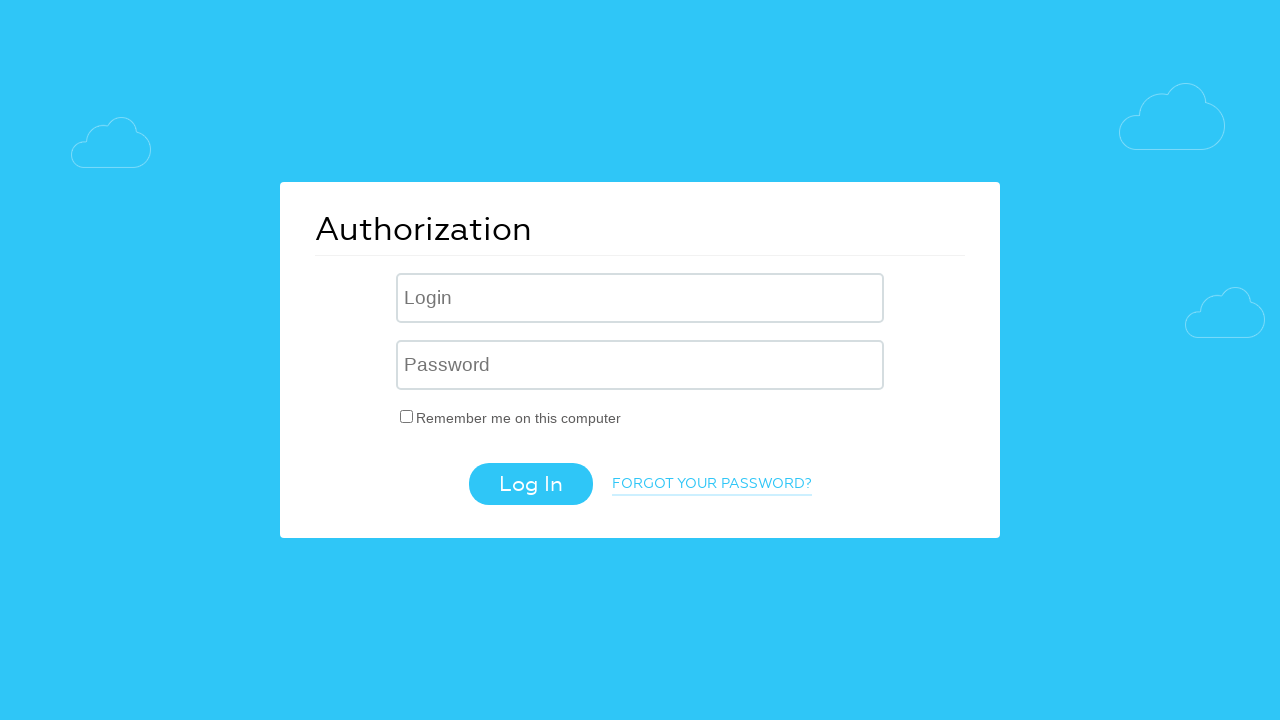

Located the Log In button using selector input[value='Log In']
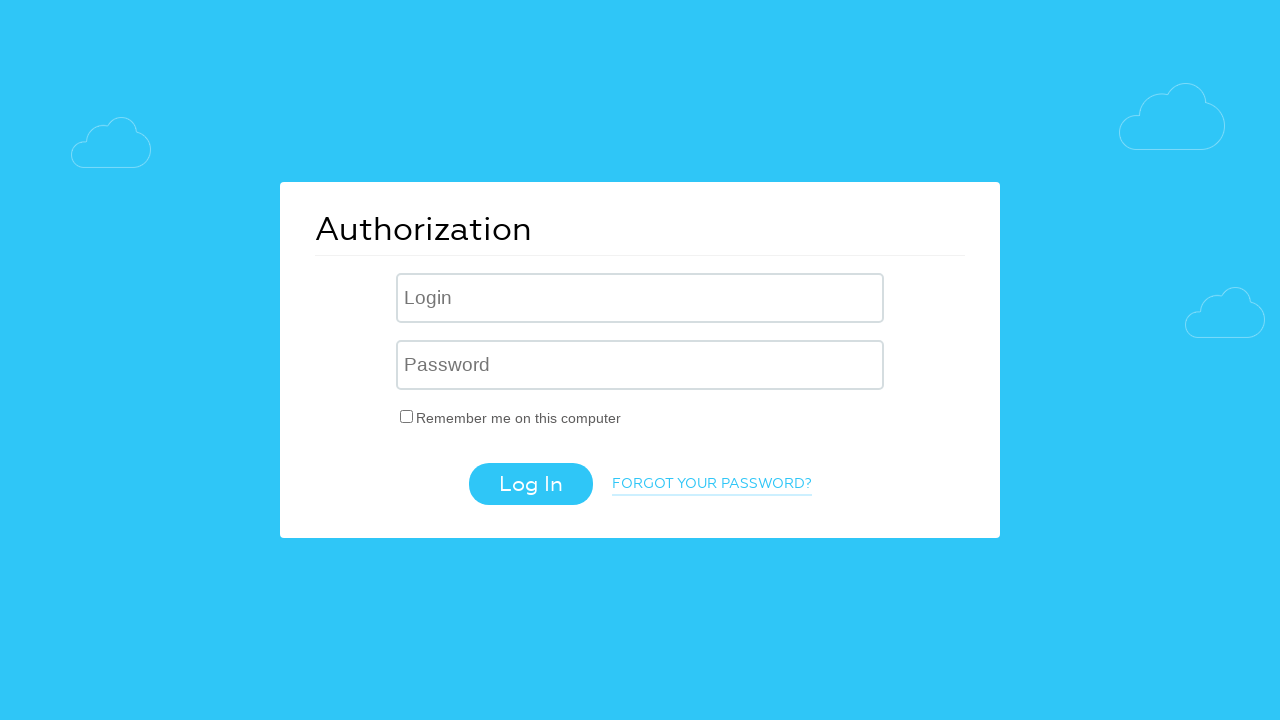

Verified the Log In button is visible
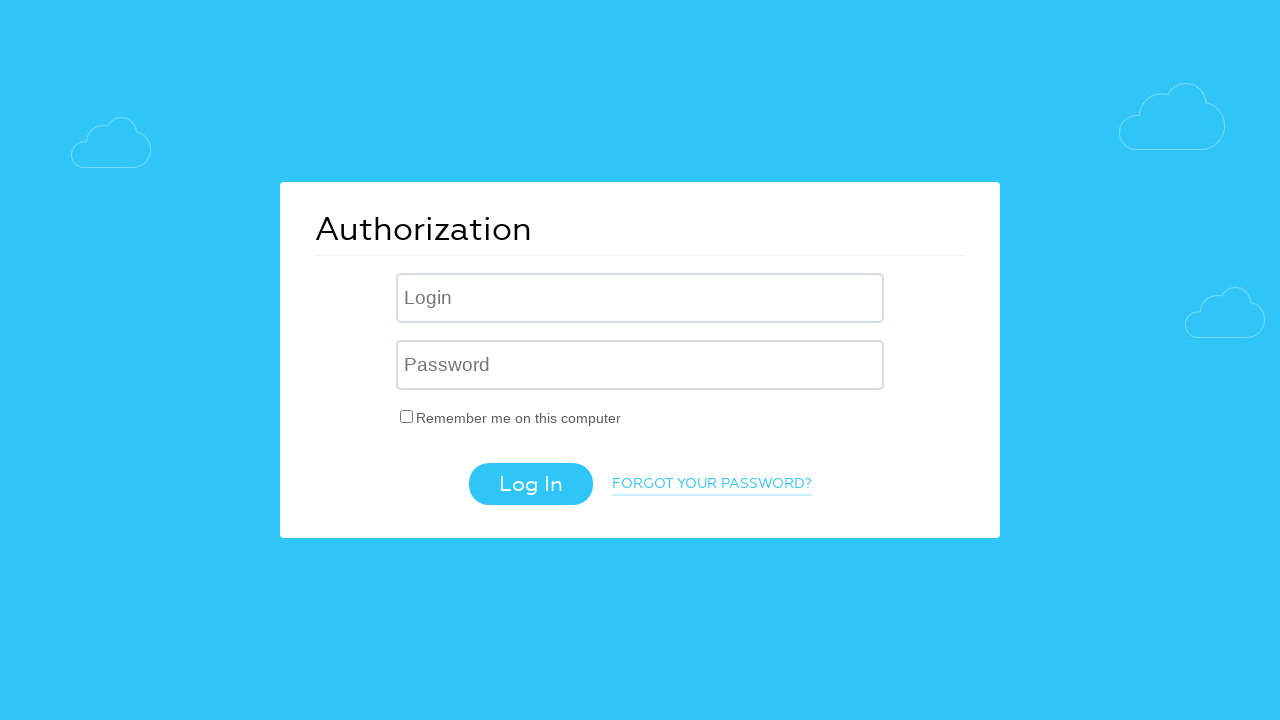

Retrieved the value attribute from the Log In button
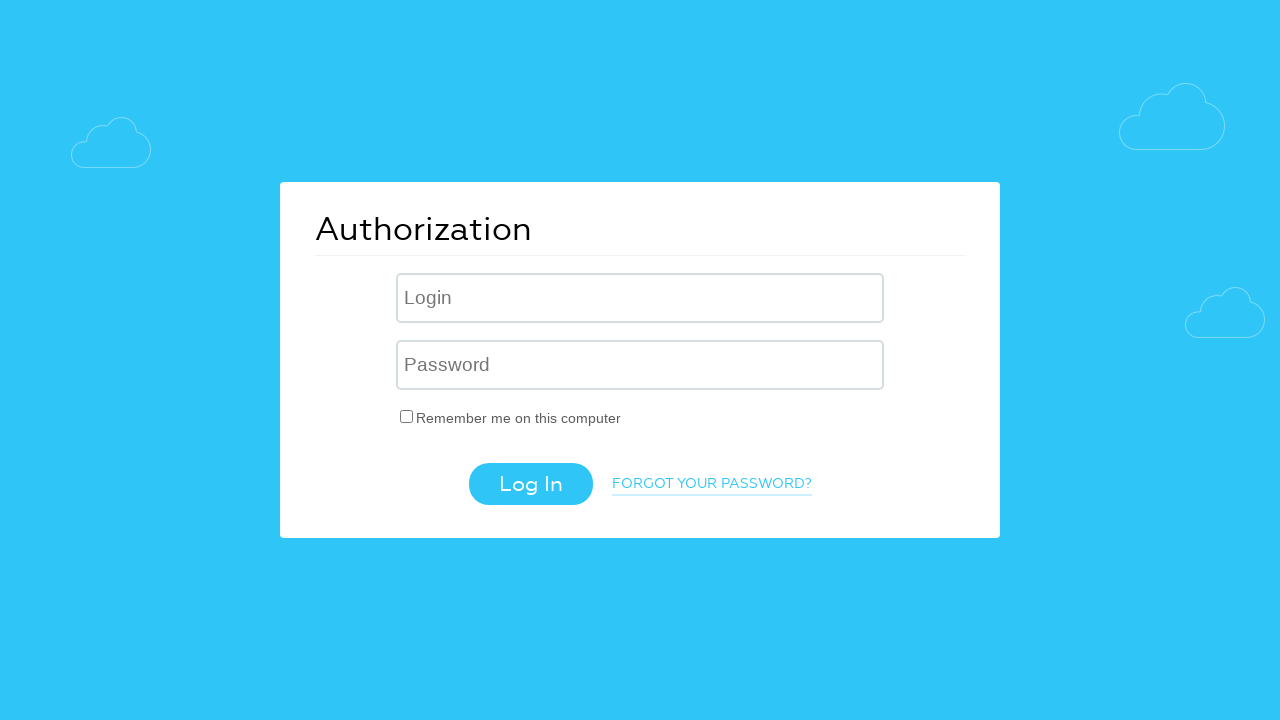

Verified Log In button text matches expected value: 'Log In'
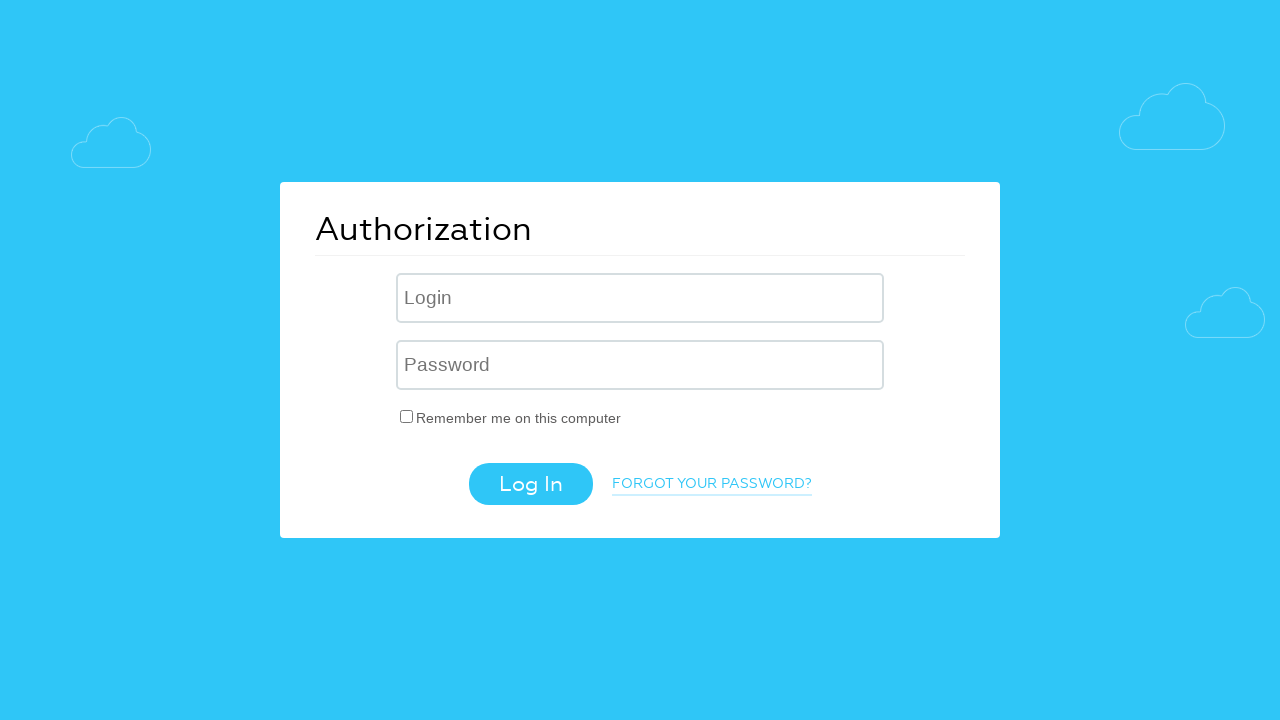

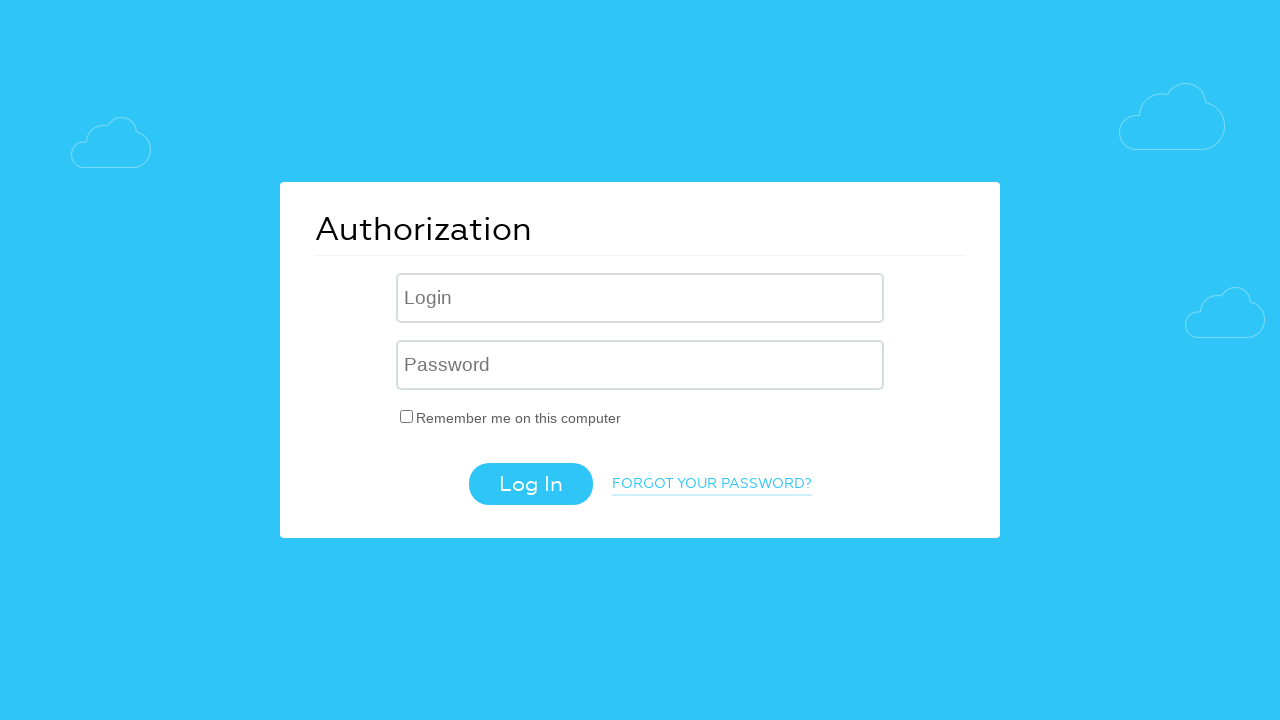